Tests user registration form on a flight booking website by filling out all registration fields including name, contact, email, password, gender, date of birth, and accepting terms before submitting

Starting URL: https://flights.qedgetech.com/

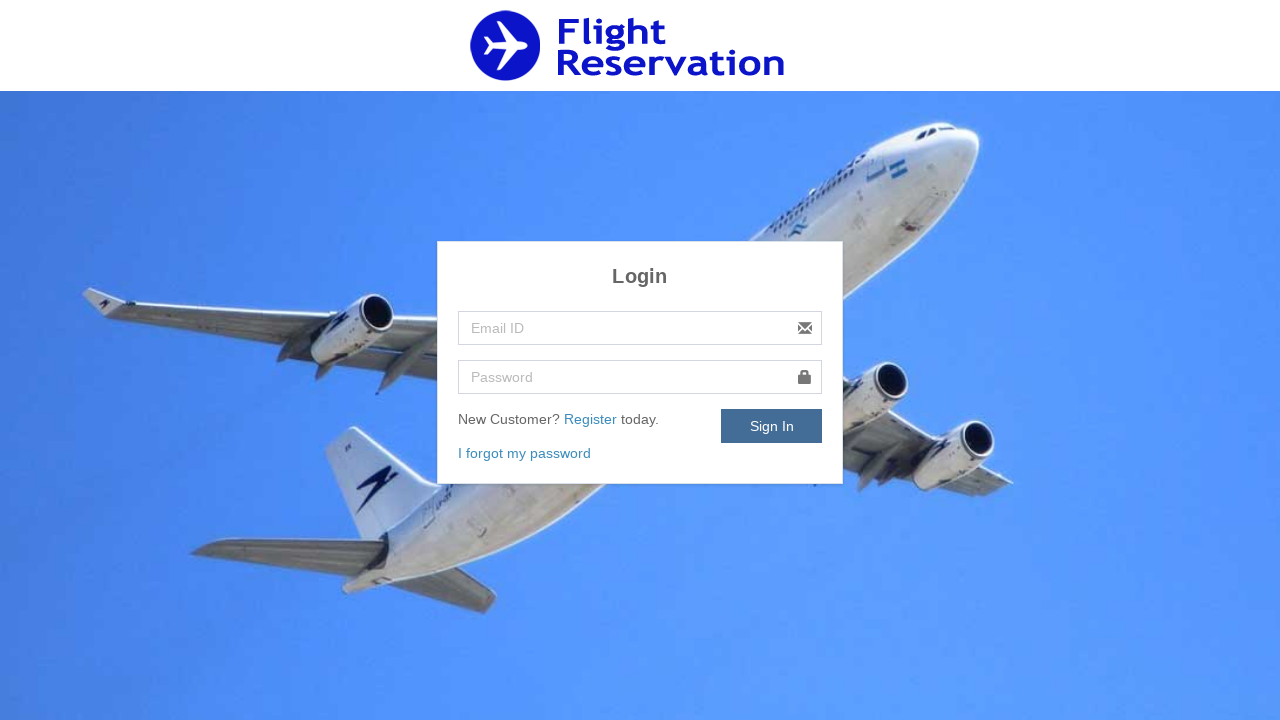

Clicked on Registration link at (592, 419) on xpath=//a[starts-with(text(),'Reg')]
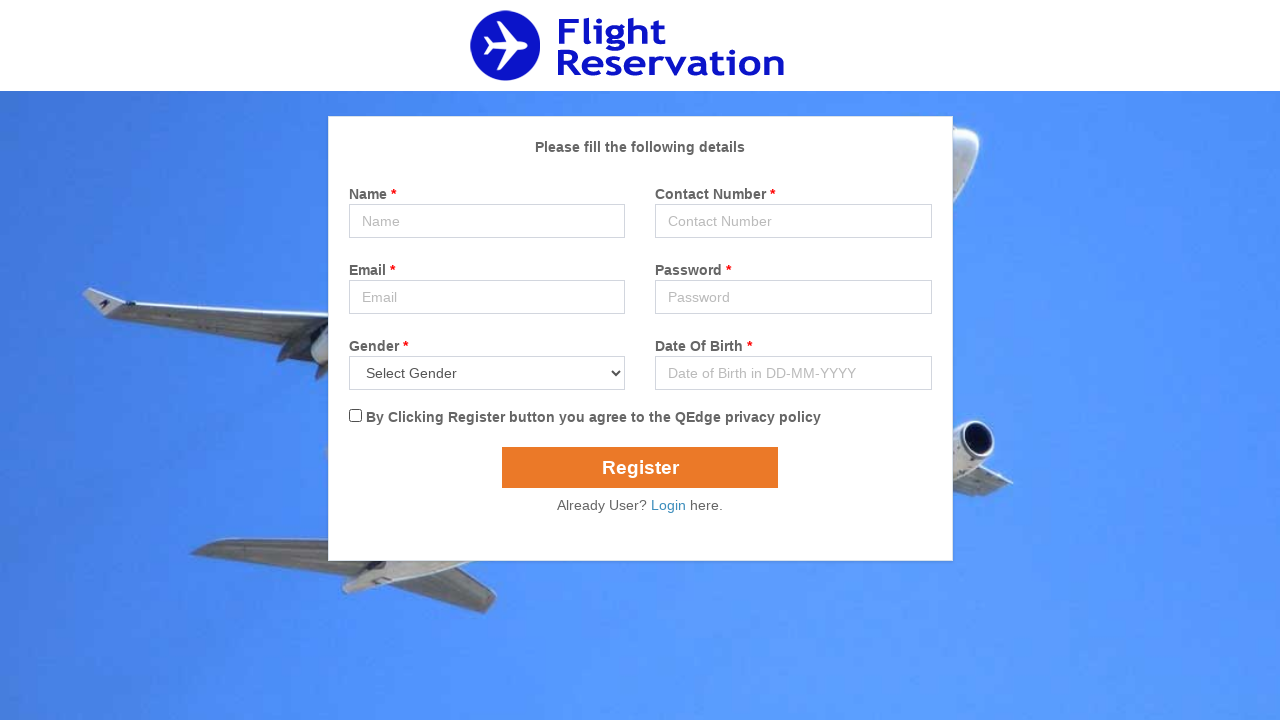

Filled name field with 'John Smith' on (//form[@name='submenus']//following::input[1])[1]
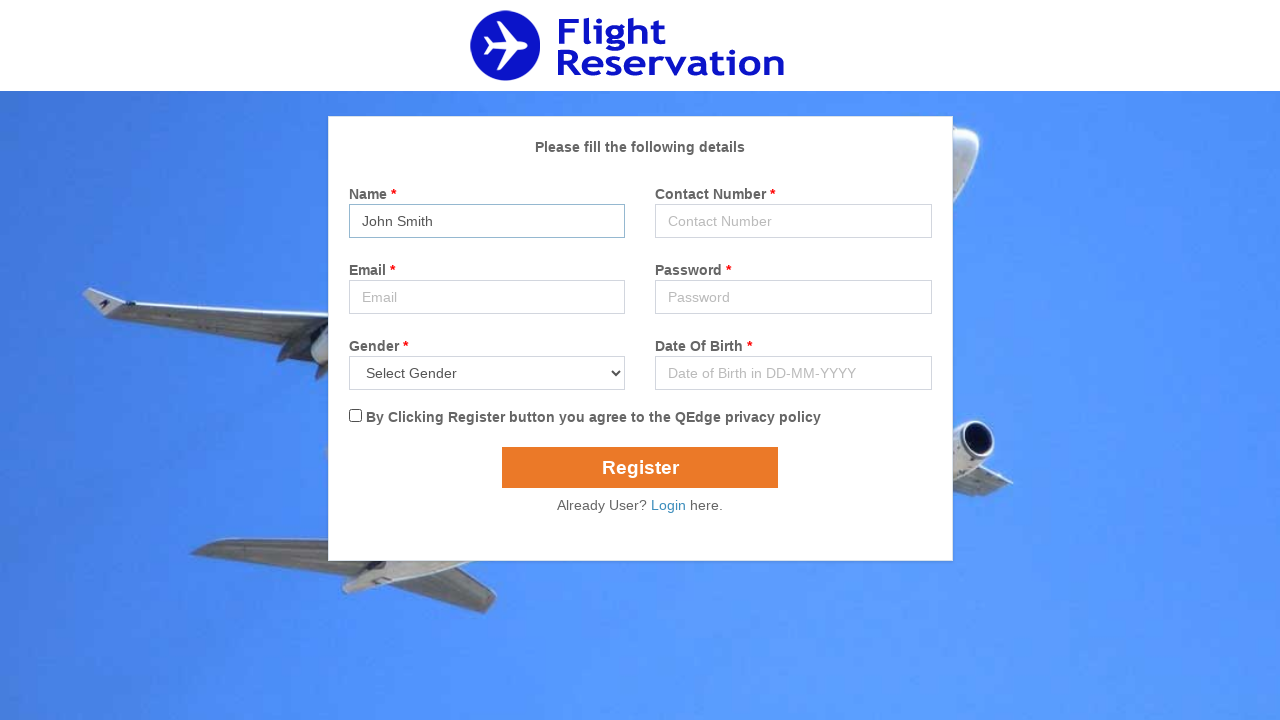

Filled contact number with '9876543210' on (//form[@name='submenus']//following::input[1])[2]
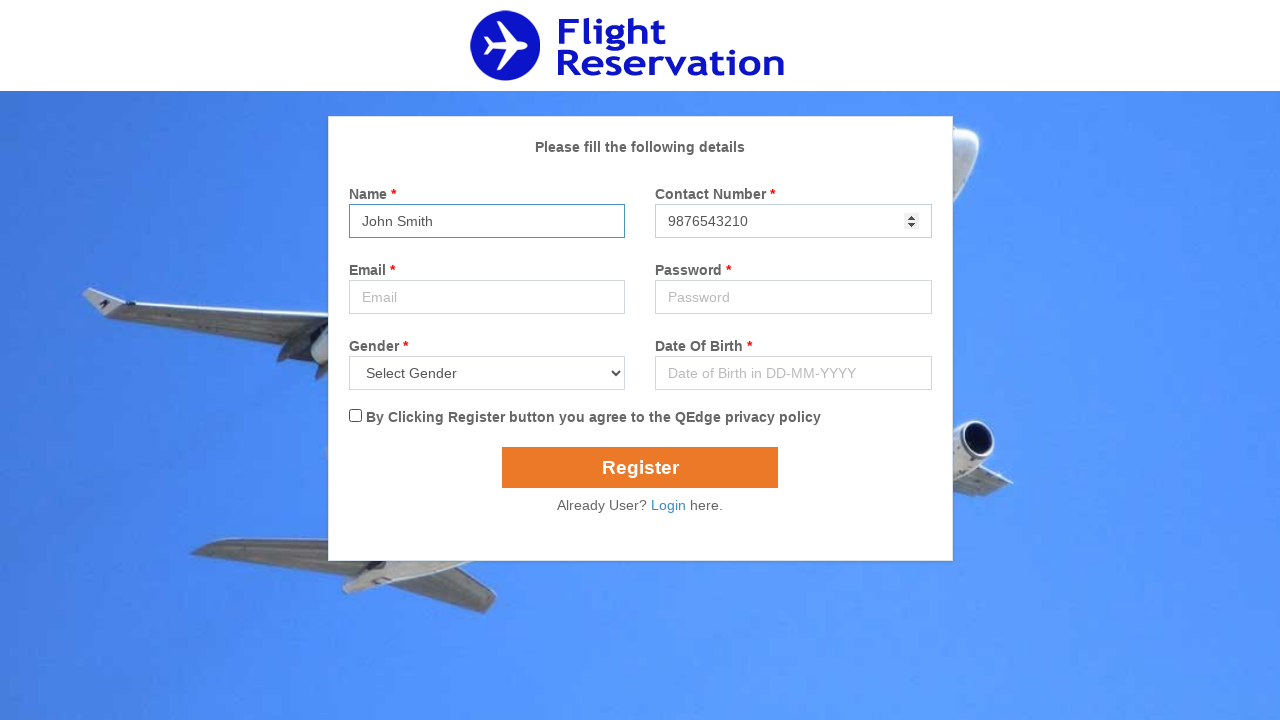

Filled email field with 'testuser2024@gmail.com' on (//form[@name='submenus']//following::input[1])[3]
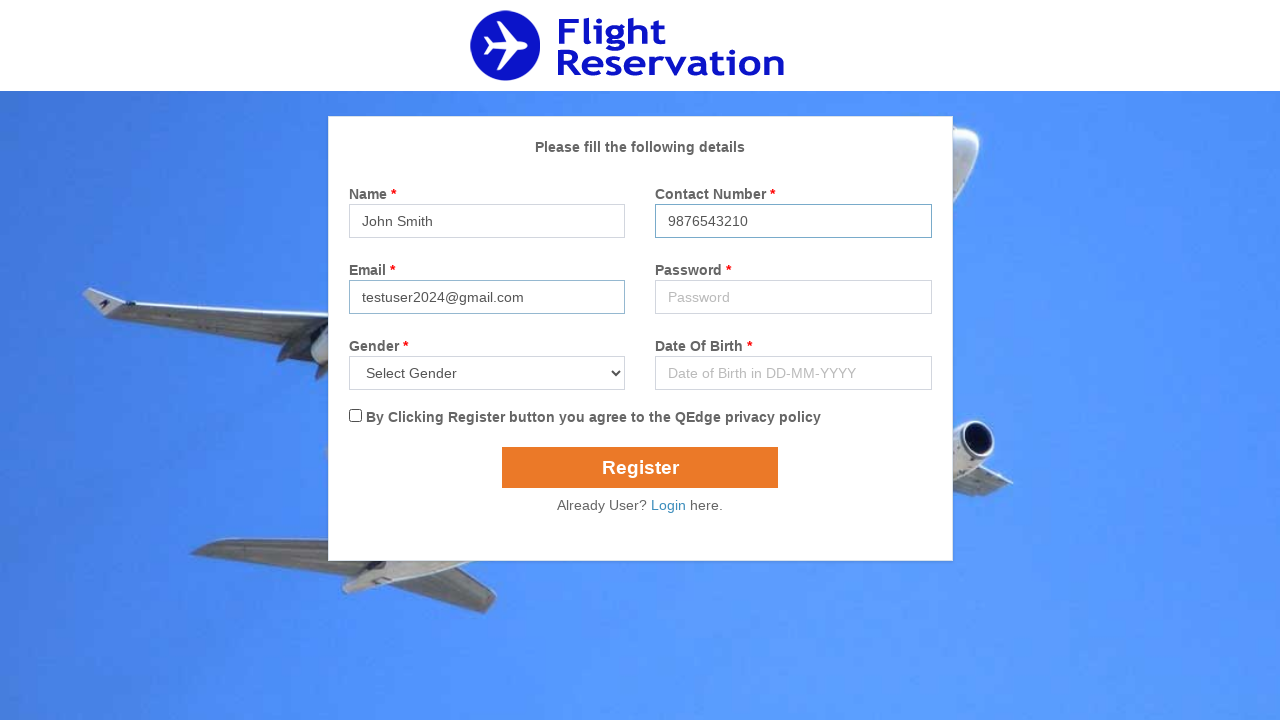

Filled password field with 'SecurePass123' on //input[@name='password']
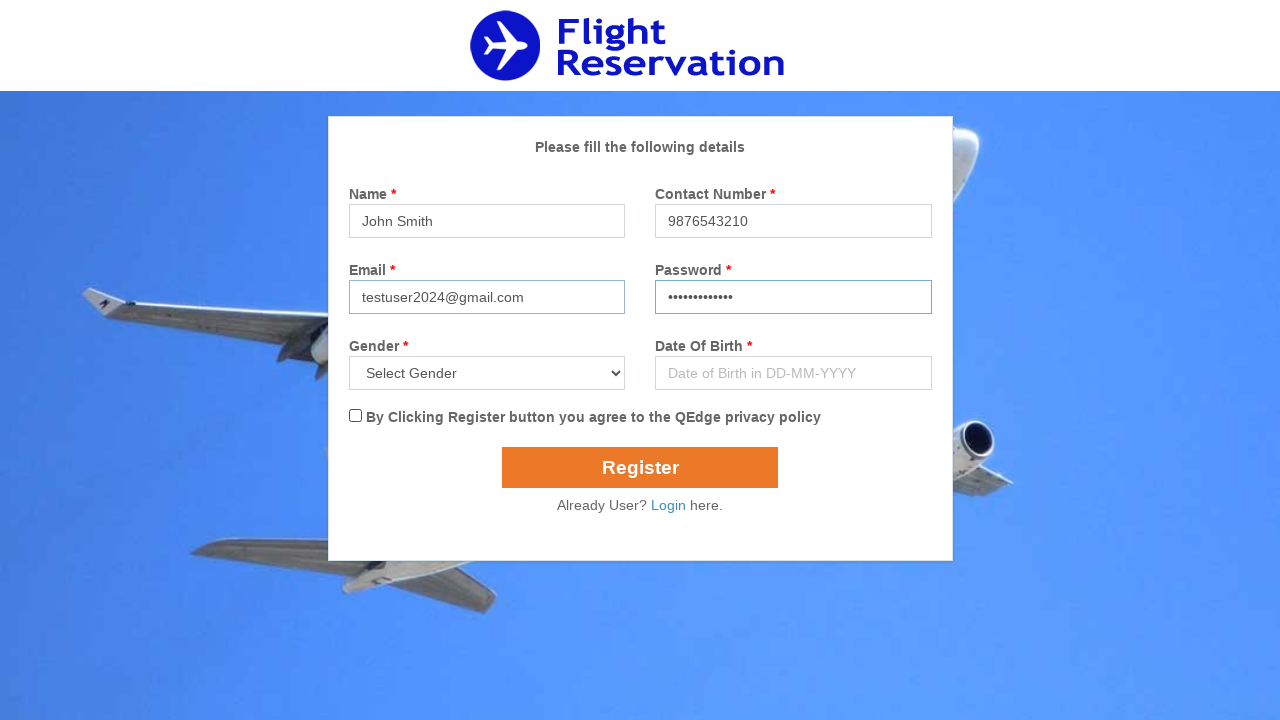

Selected gender from dropdown on //form[@name='submenus']//following::select[1]
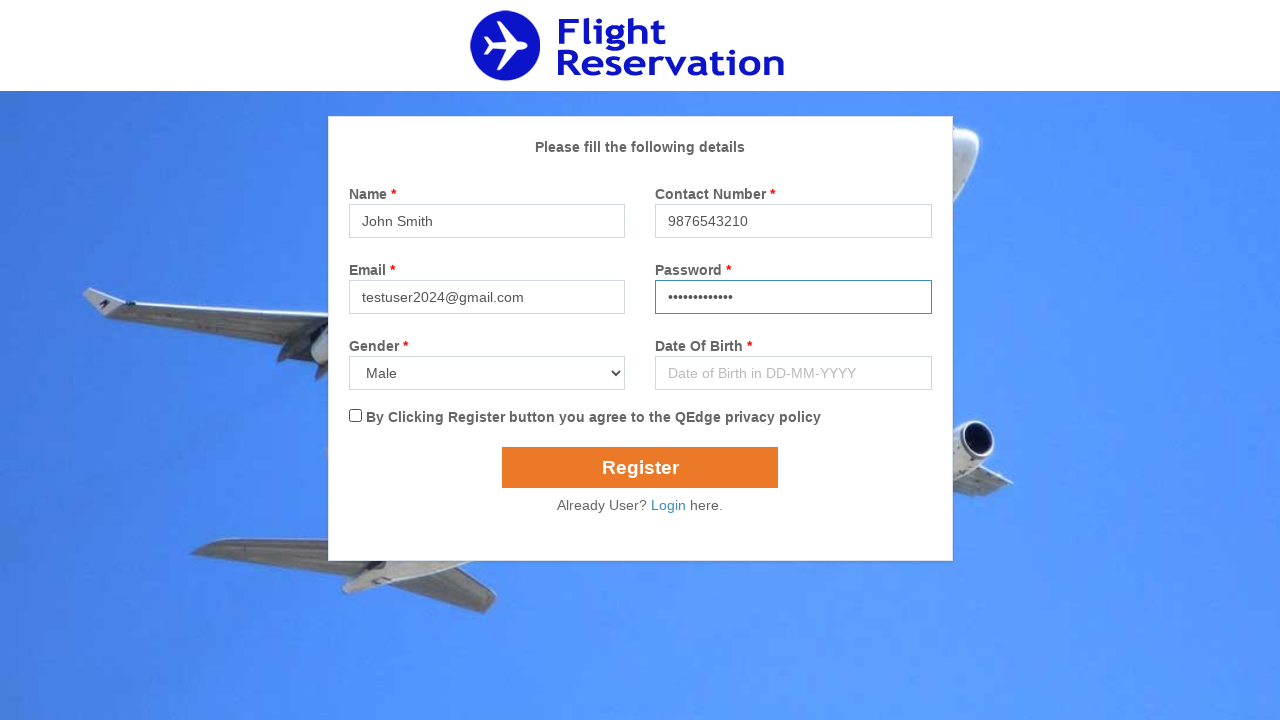

Cleared date of birth field on //form[@name='submenus']//following::input[6]
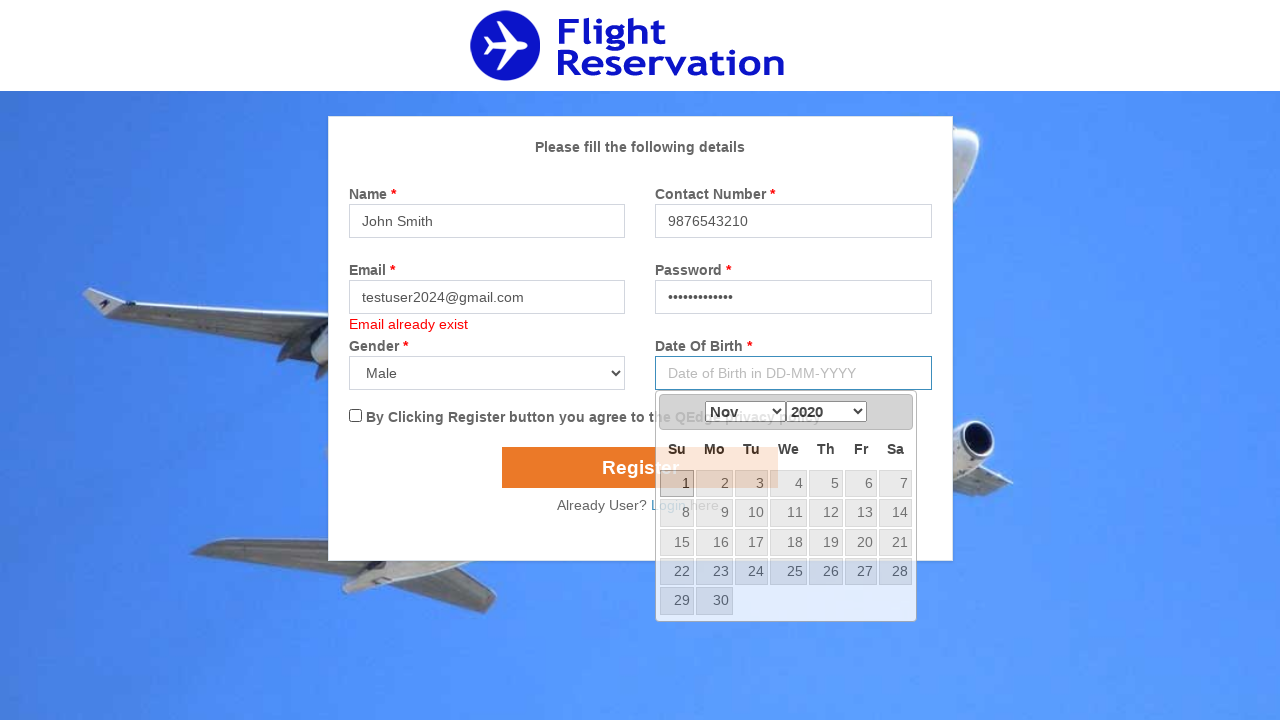

Filled date of birth with '15-08-1990' on //form[@name='submenus']//following::input[6]
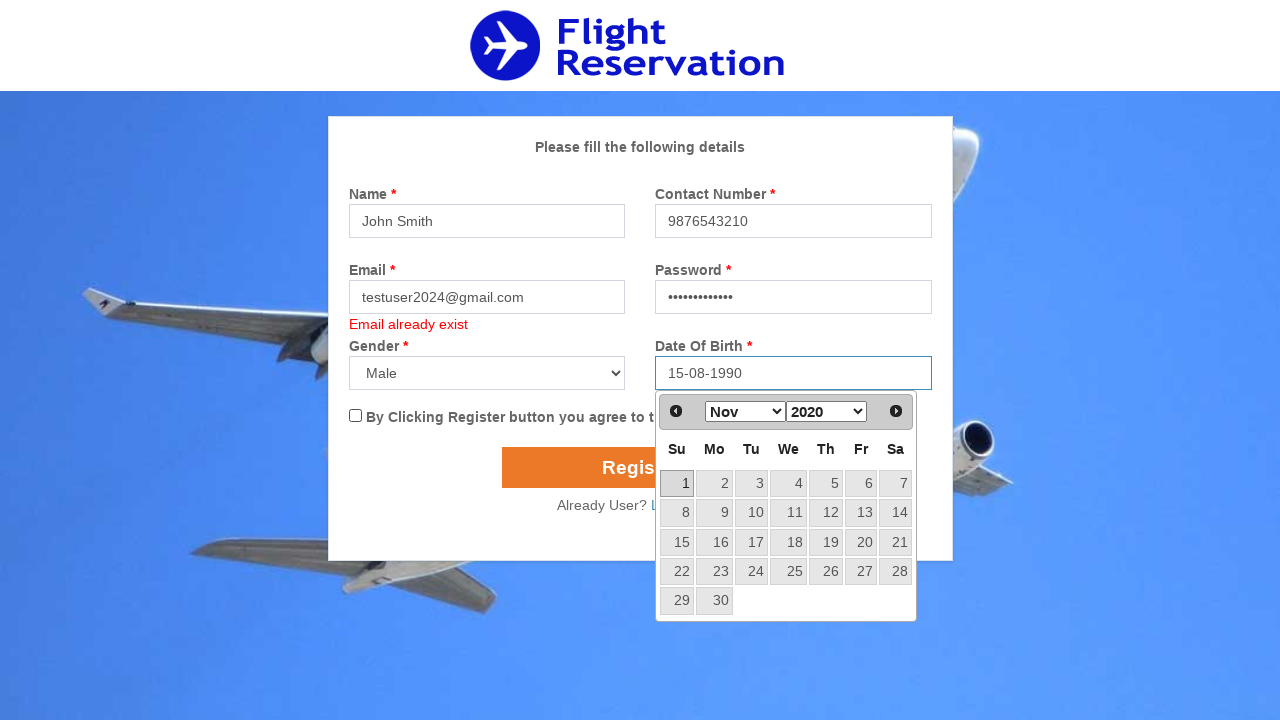

Checked terms and conditions checkbox at (355, 416) on xpath=//form[@name='submenus']//following::input[7]
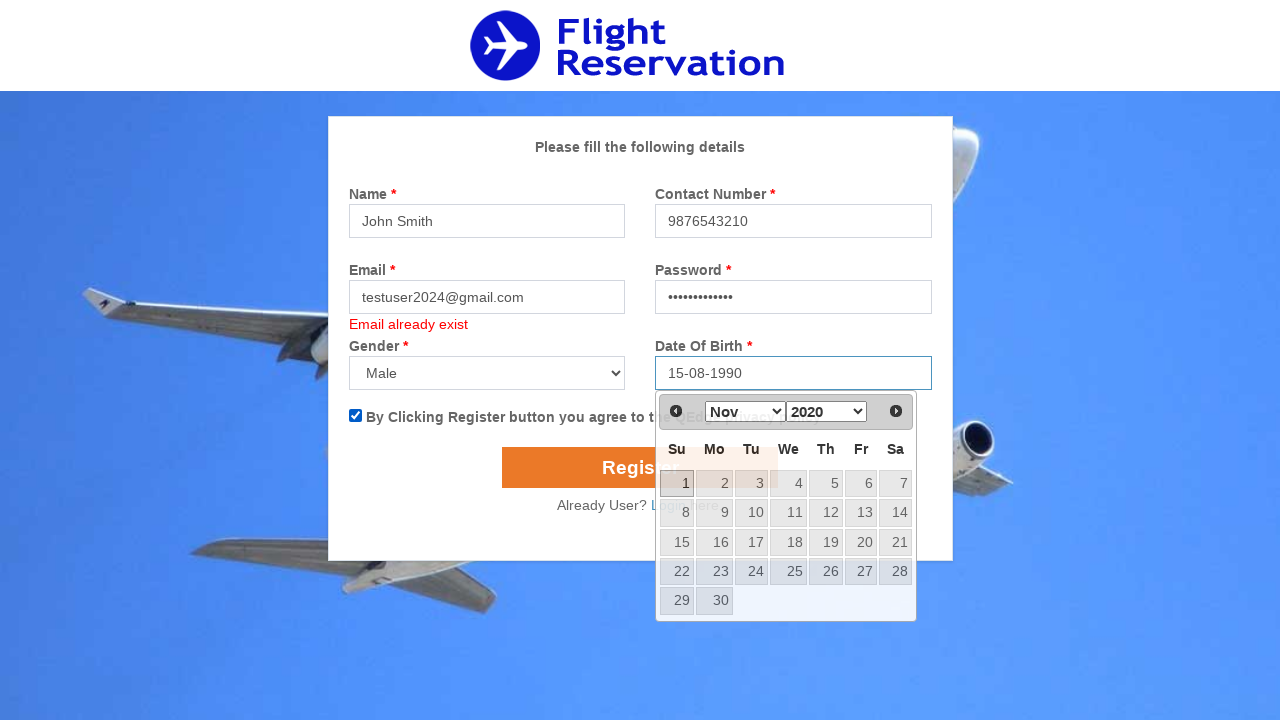

Clicked submit button to register user at (640, 468) on xpath=//form[@name='submenus']//following::input[8]
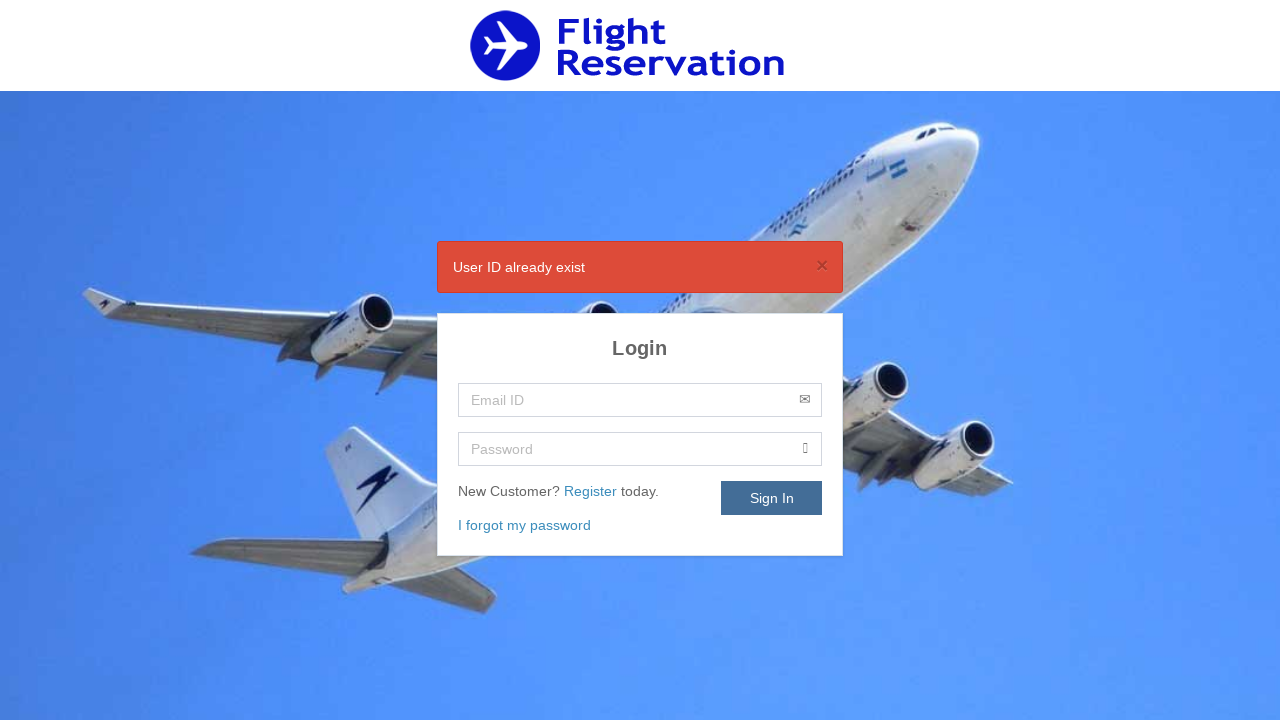

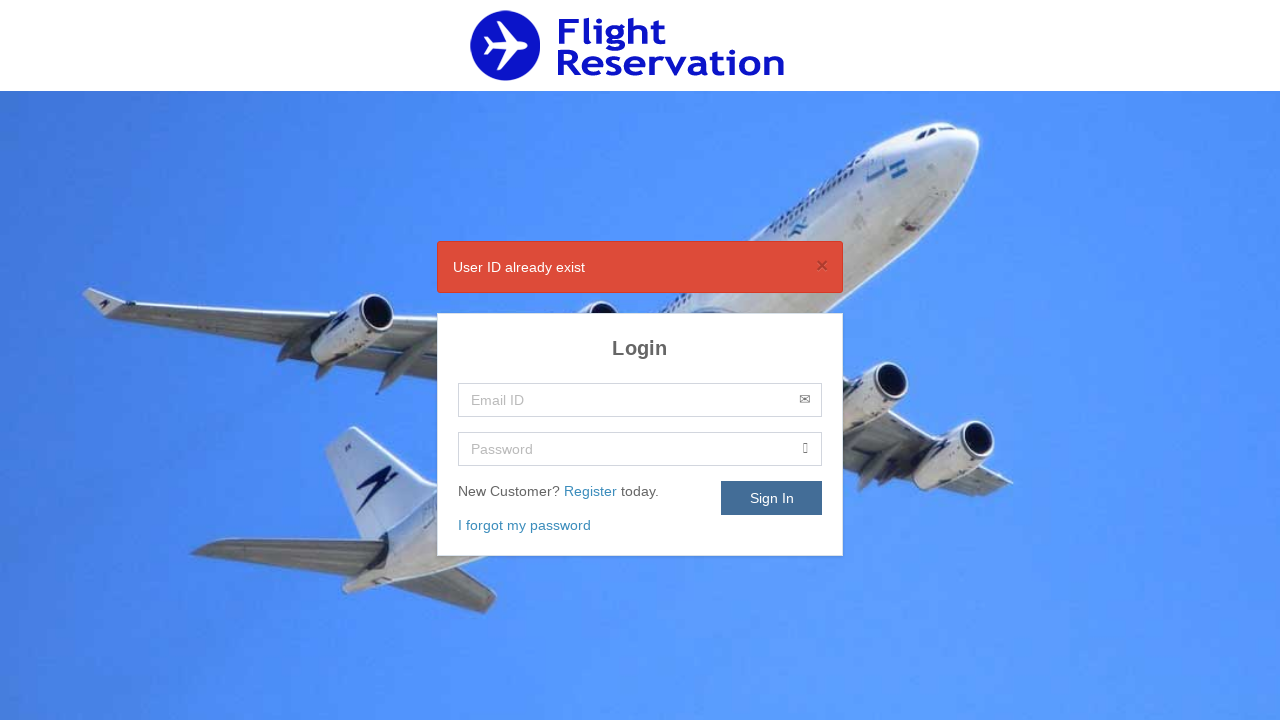